Tests multi-select dropdown functionality by selecting options using different methods (visible text, index, value), then deselecting an option by index.

Starting URL: https://training-support.net/webelements/selects

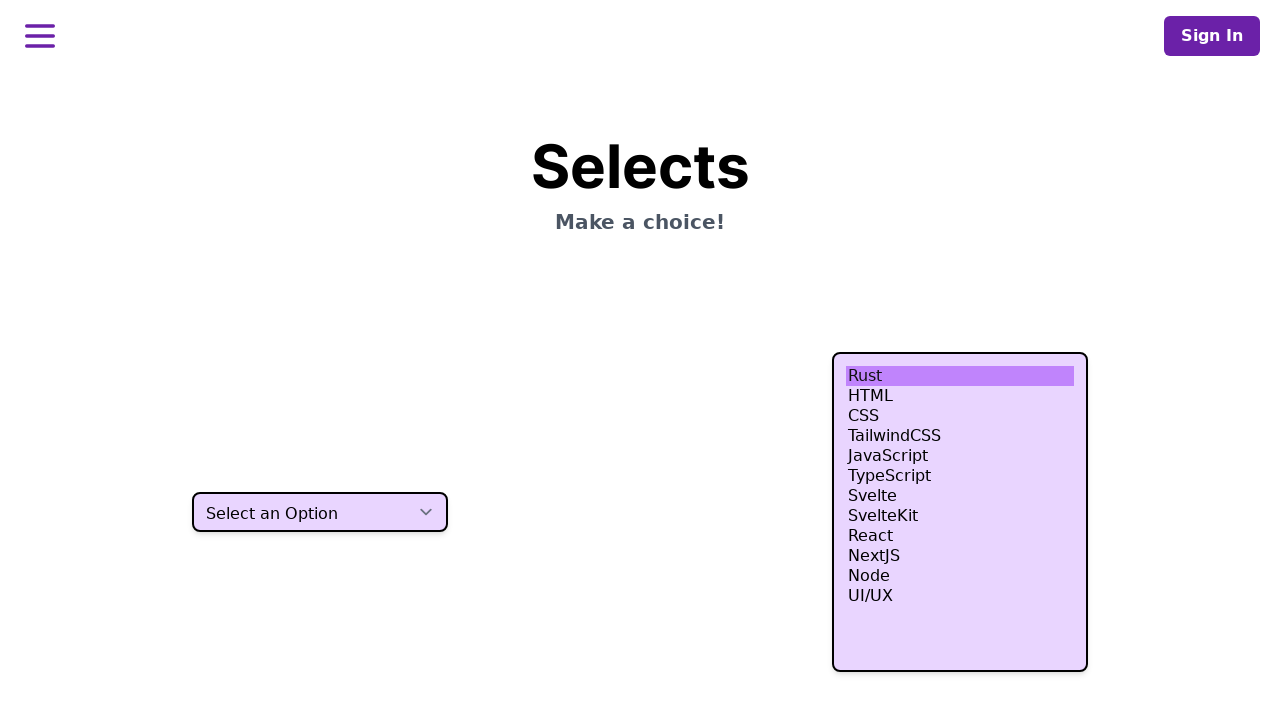

Multi-select dropdown element loaded and visible
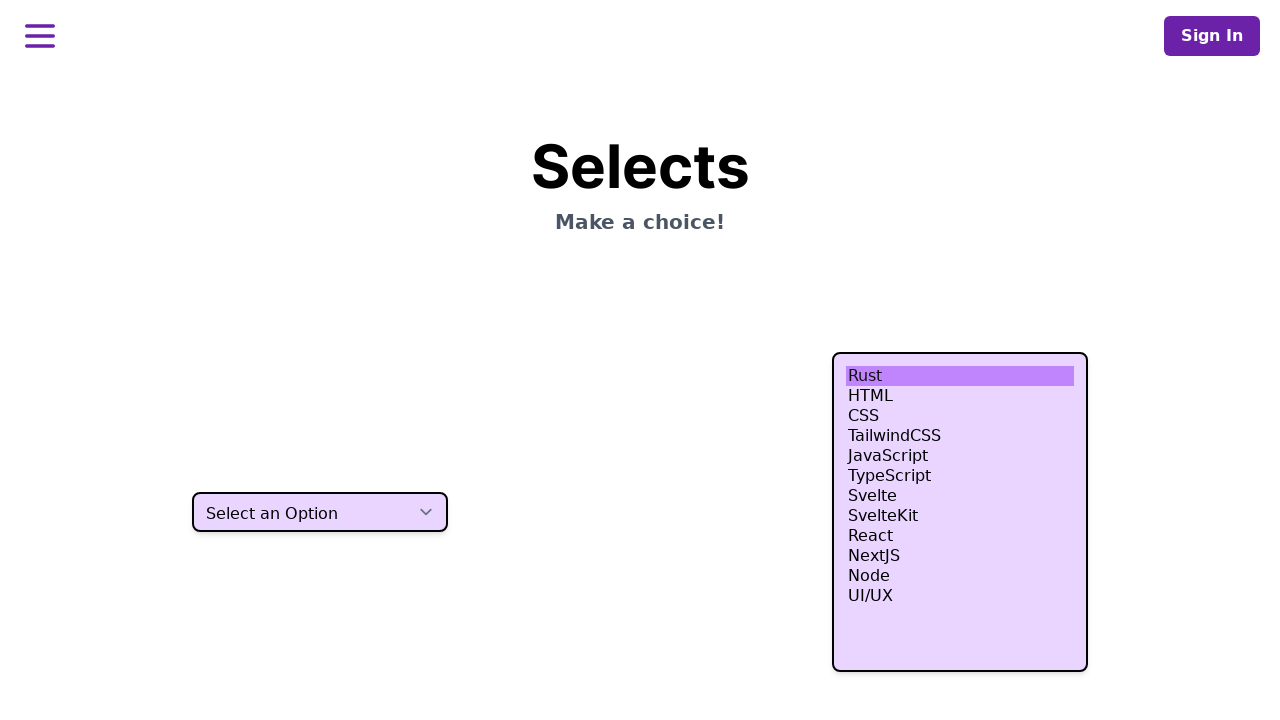

Selected 'HTML' option by visible text on select.h-80
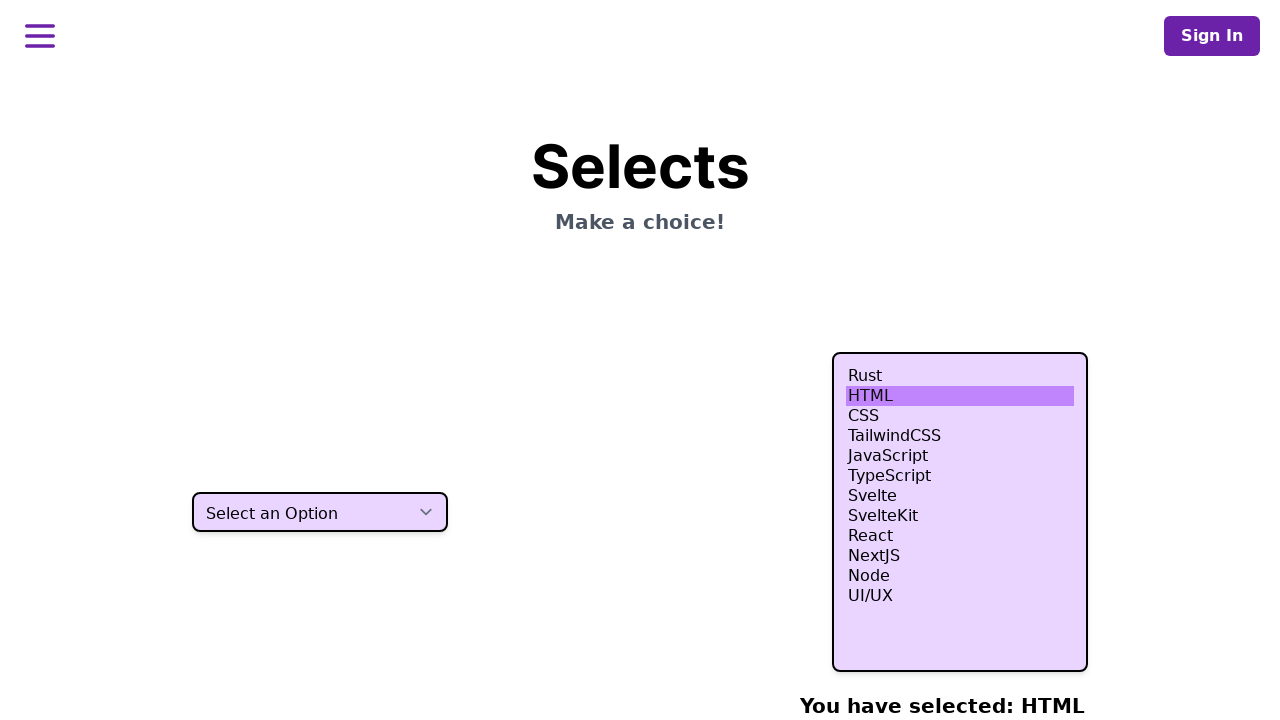

Reset selection to 'HTML' by visible text on select.h-80
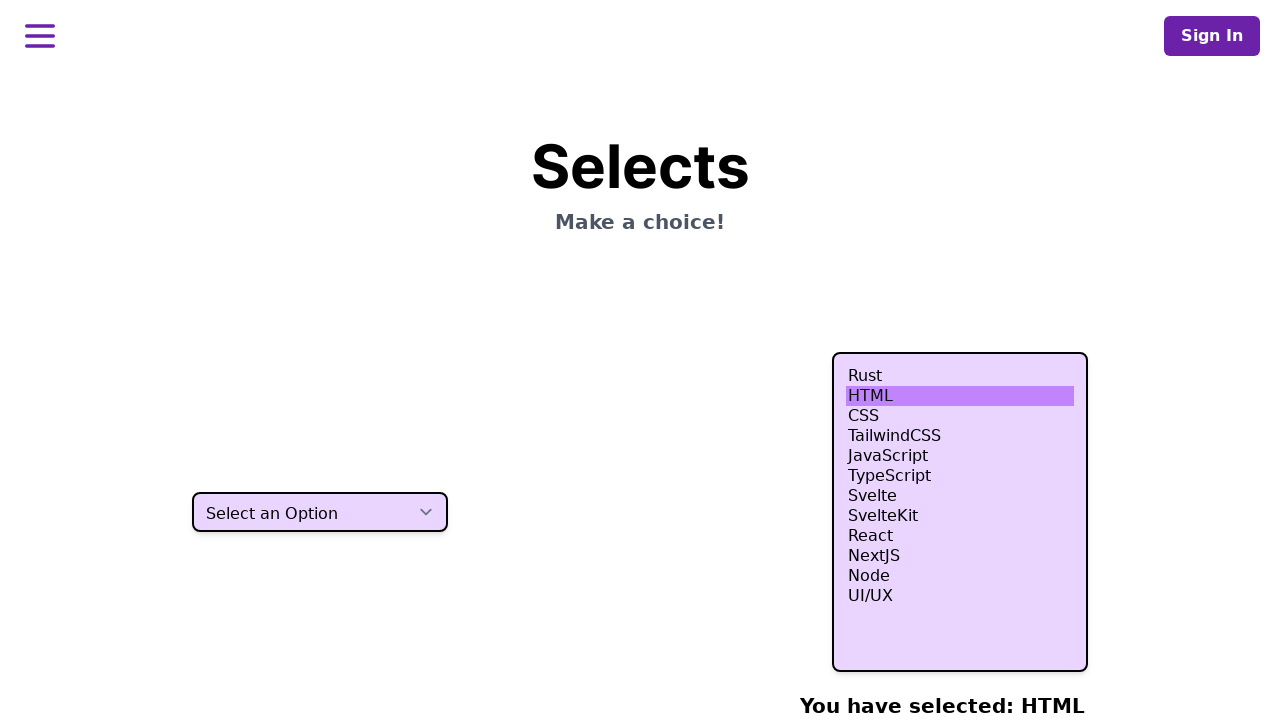

Selected options by index: 0 (HTML), 3 (CSS), 4 (JavaScript), 5 (Python) on select.h-80
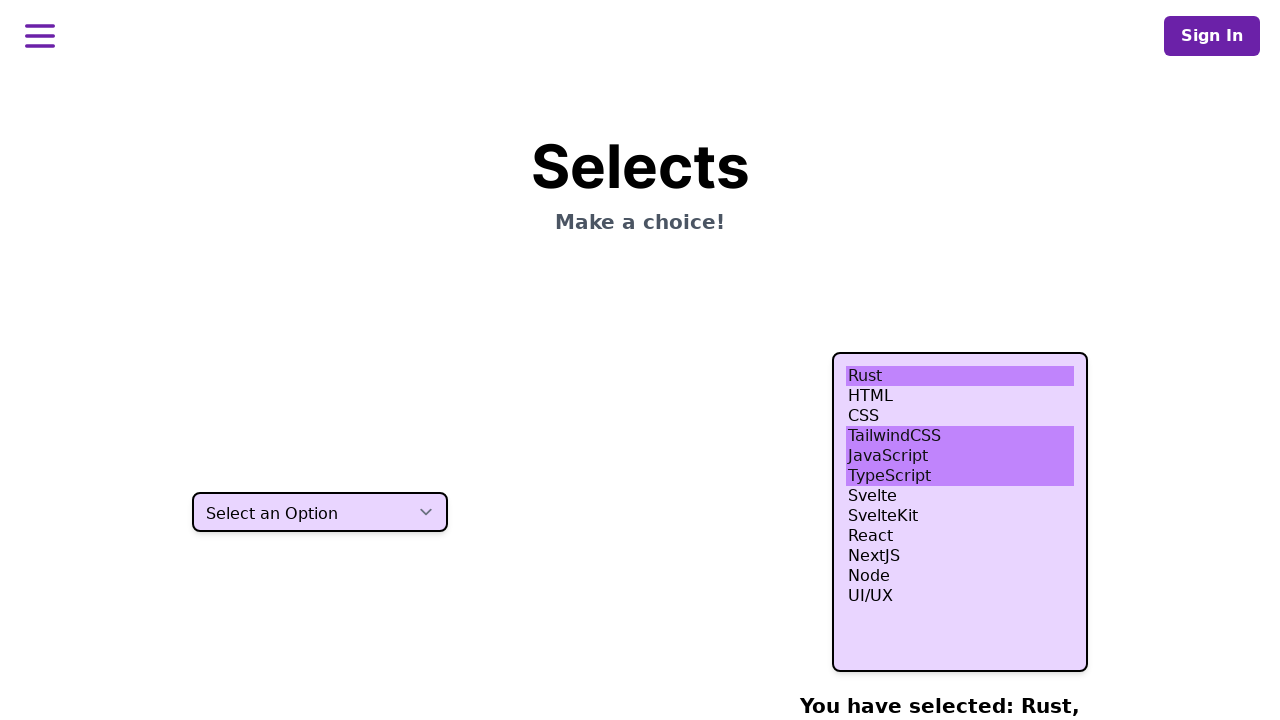

Selected 'nodejs' by value along with previously selected indices on select.h-80
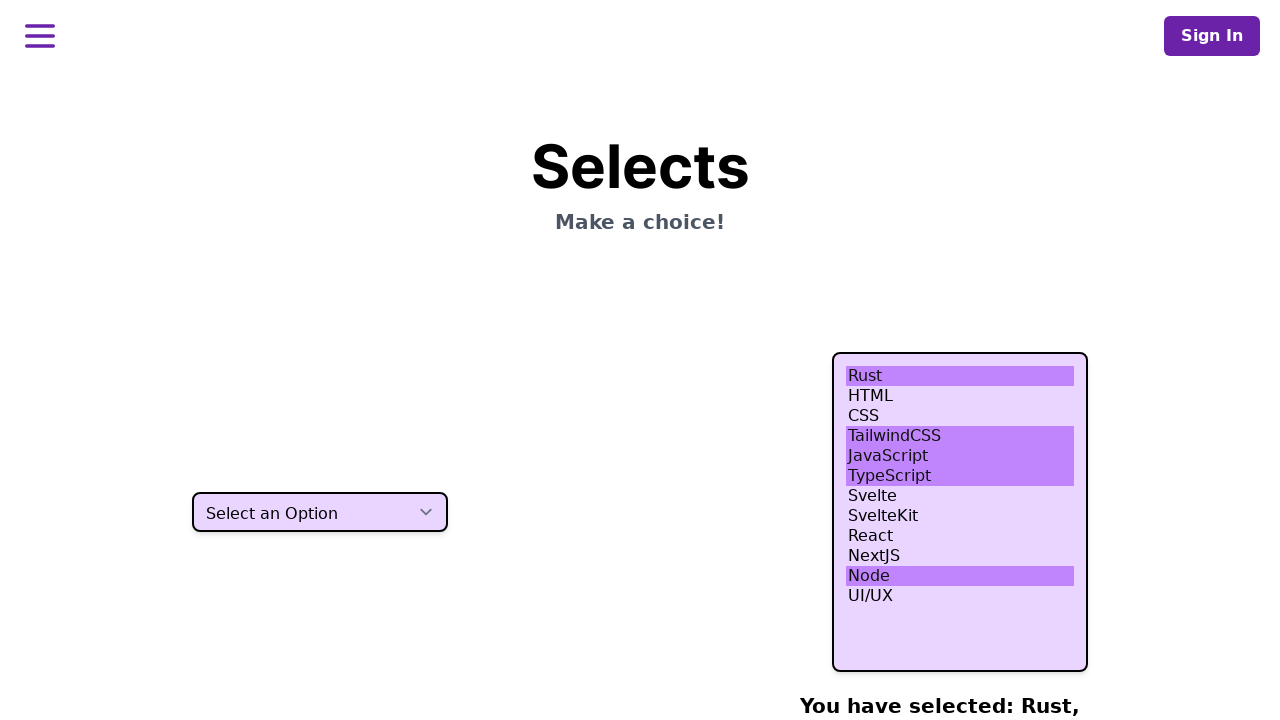

Waited 500ms to observe current selections
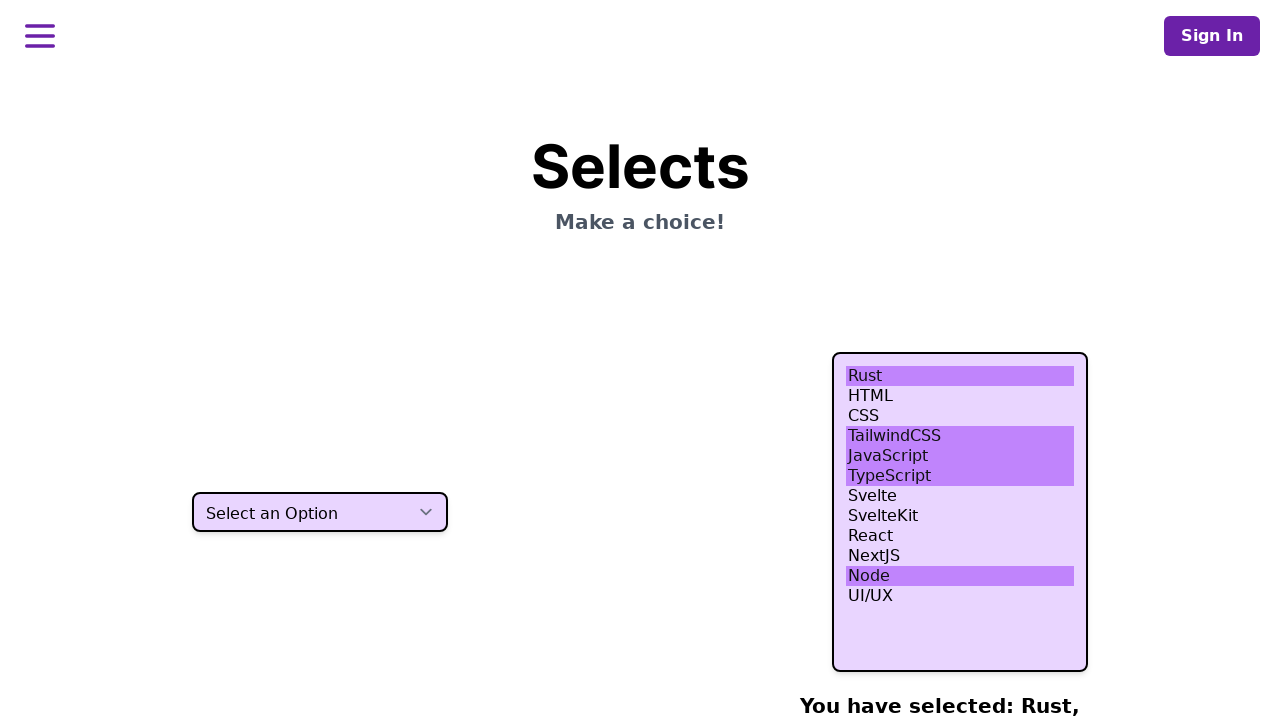

Deselected option at index 4 (JavaScript), keeping indices 0, 3, 5 and 'nodejs' on select.h-80
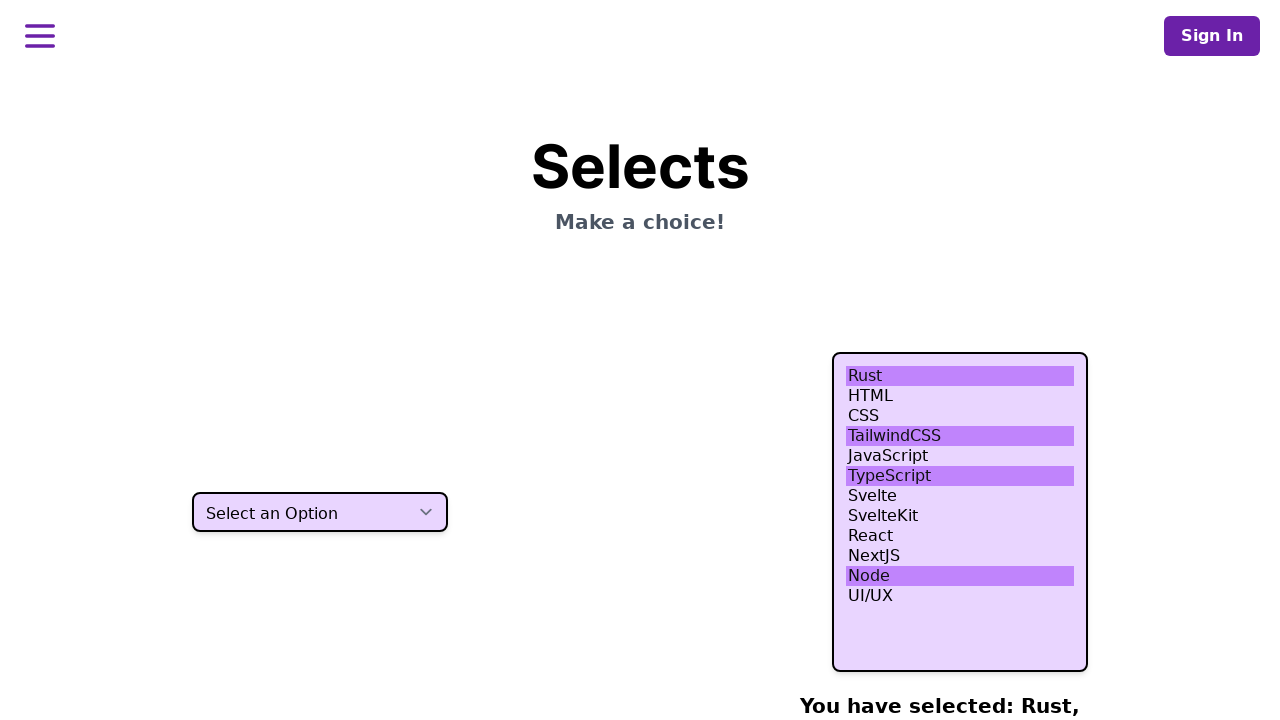

Verified that at least one option is checked in the multi-select dropdown
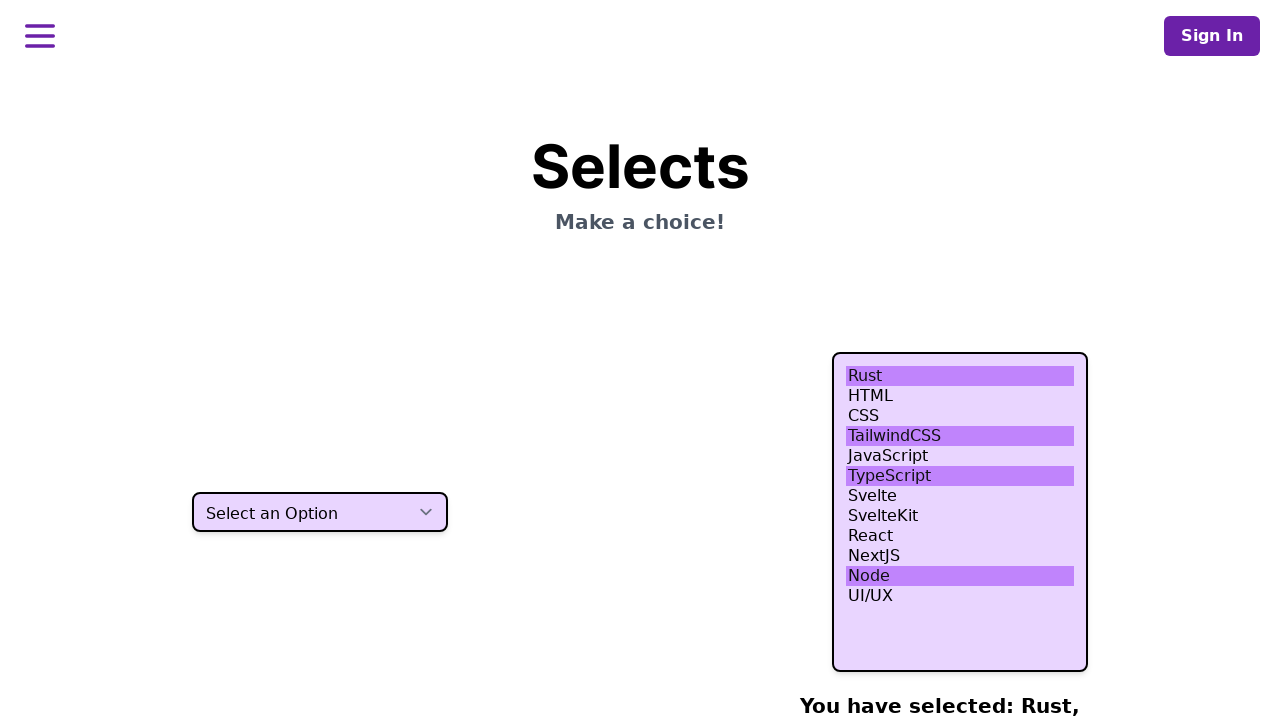

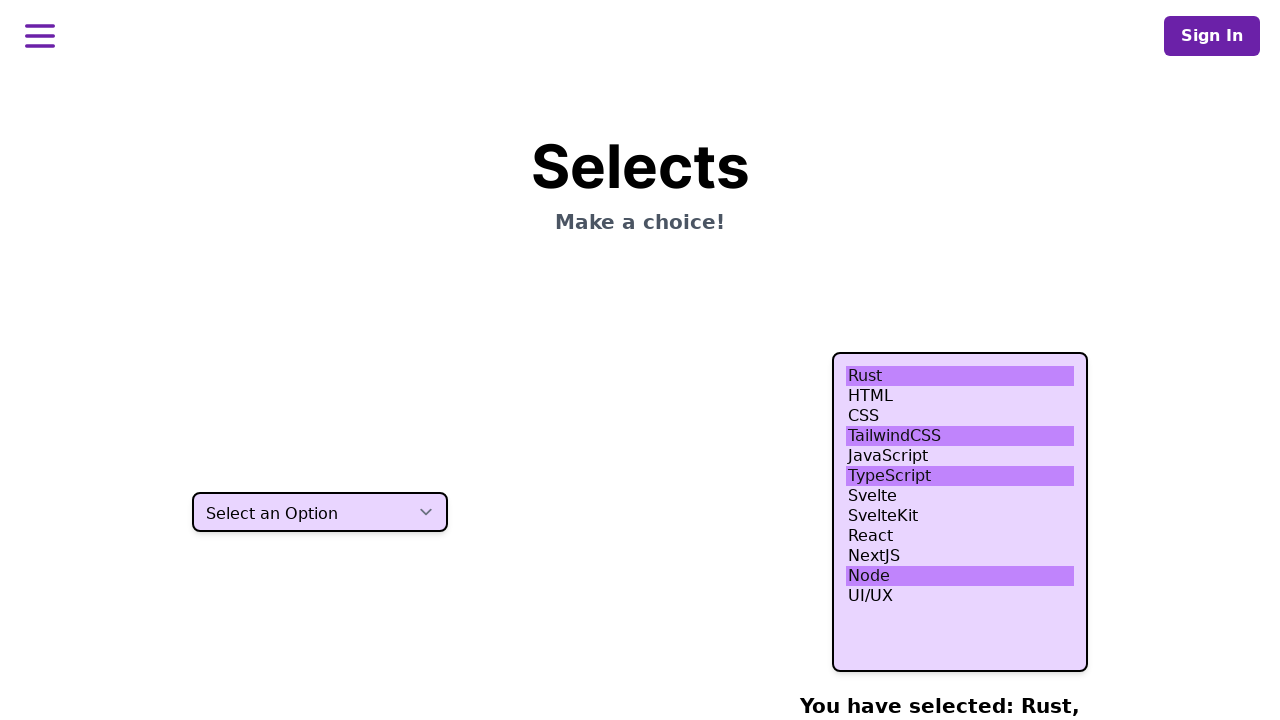